Navigates to the OrangeHRM demo homepage and maximizes the browser window. This test demonstrates Firefox browser initialization.

Starting URL: https://opensource-demo.orangehrmlive.com/

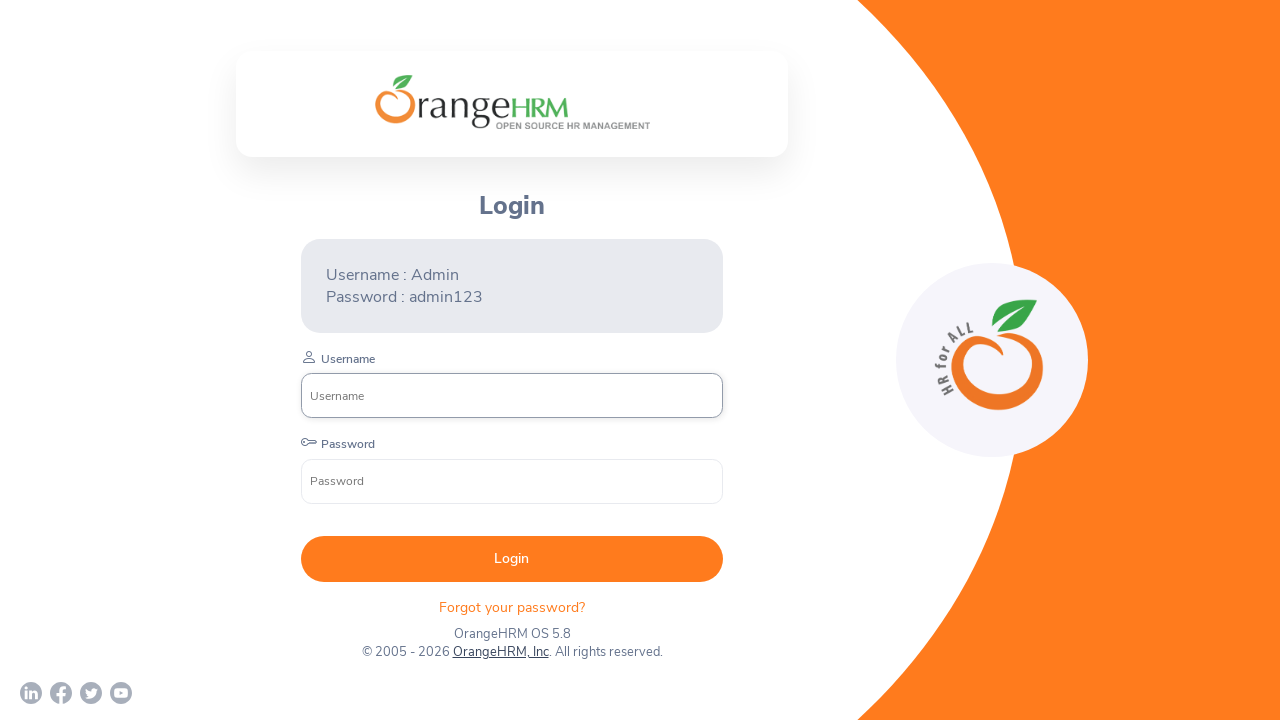

Maximized browser window to 1920x1080
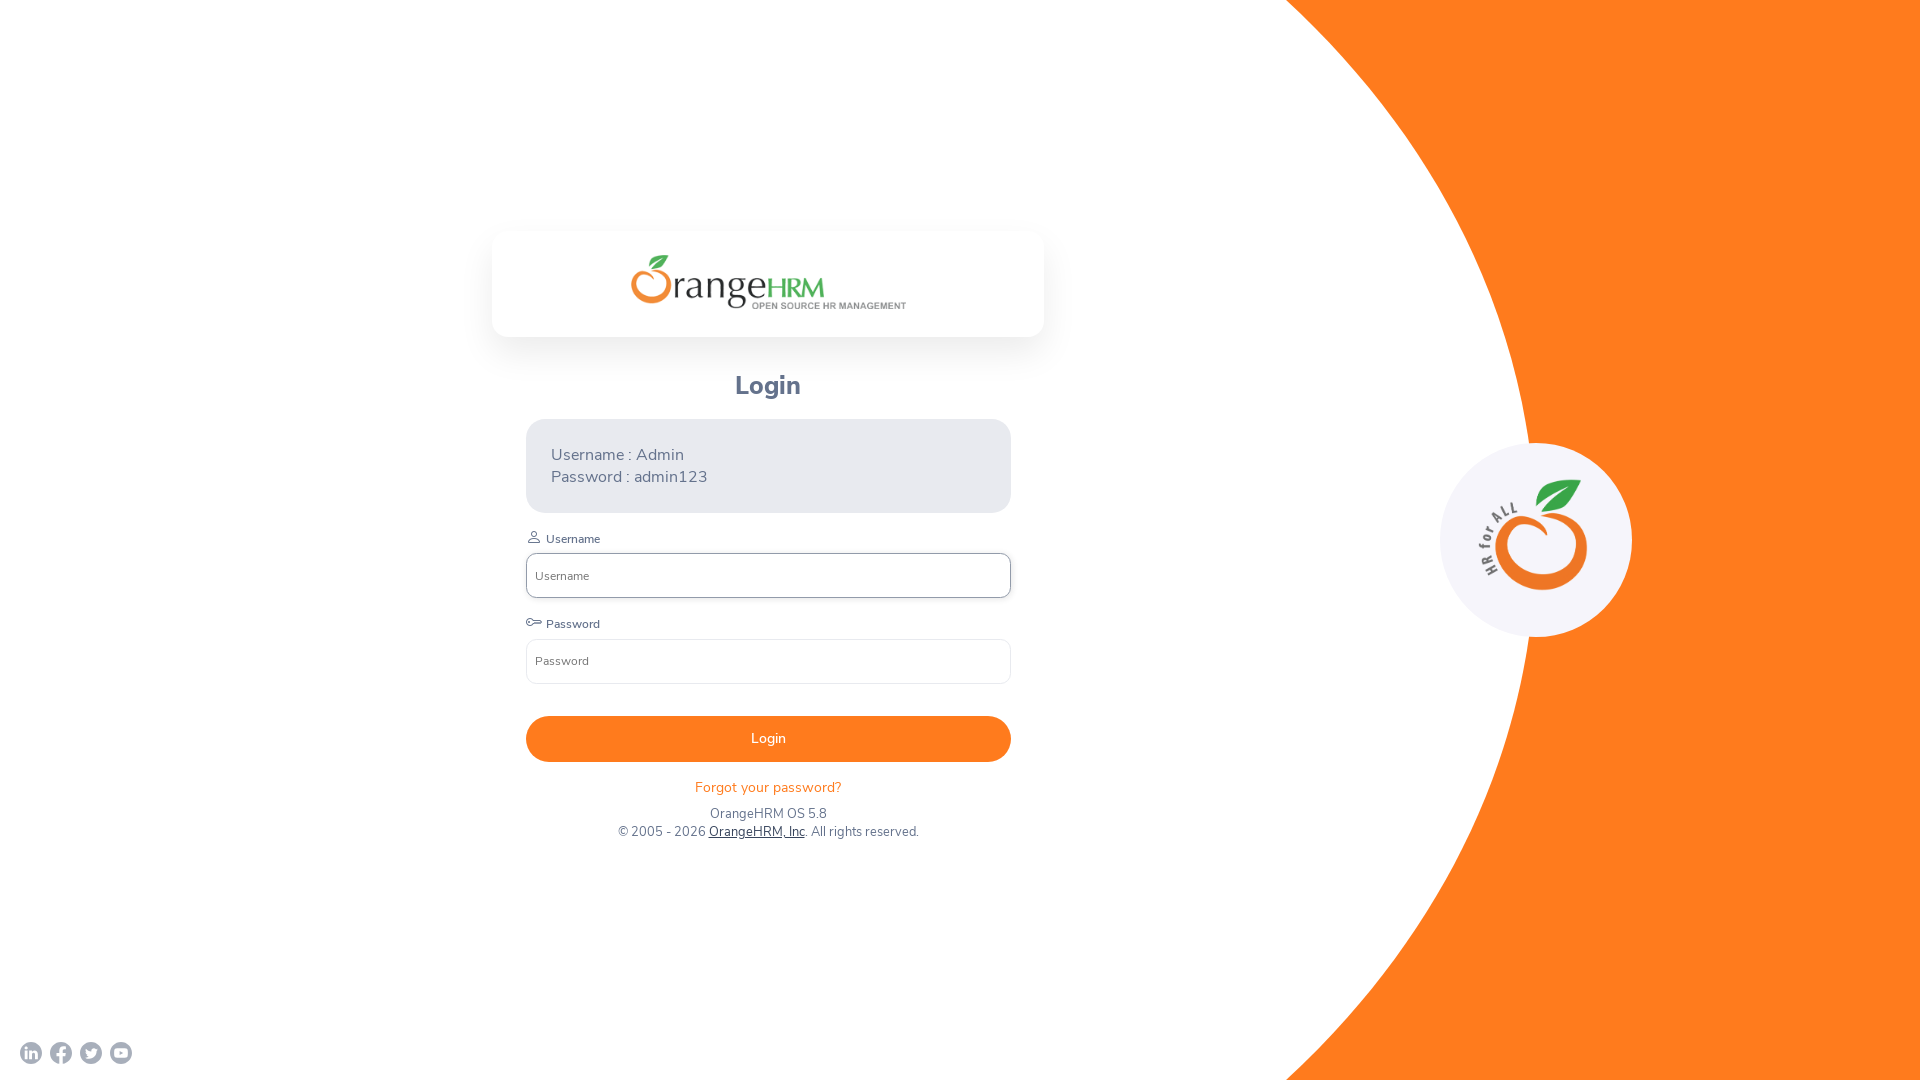

OrangeHRM demo homepage fully loaded (networkidle state reached)
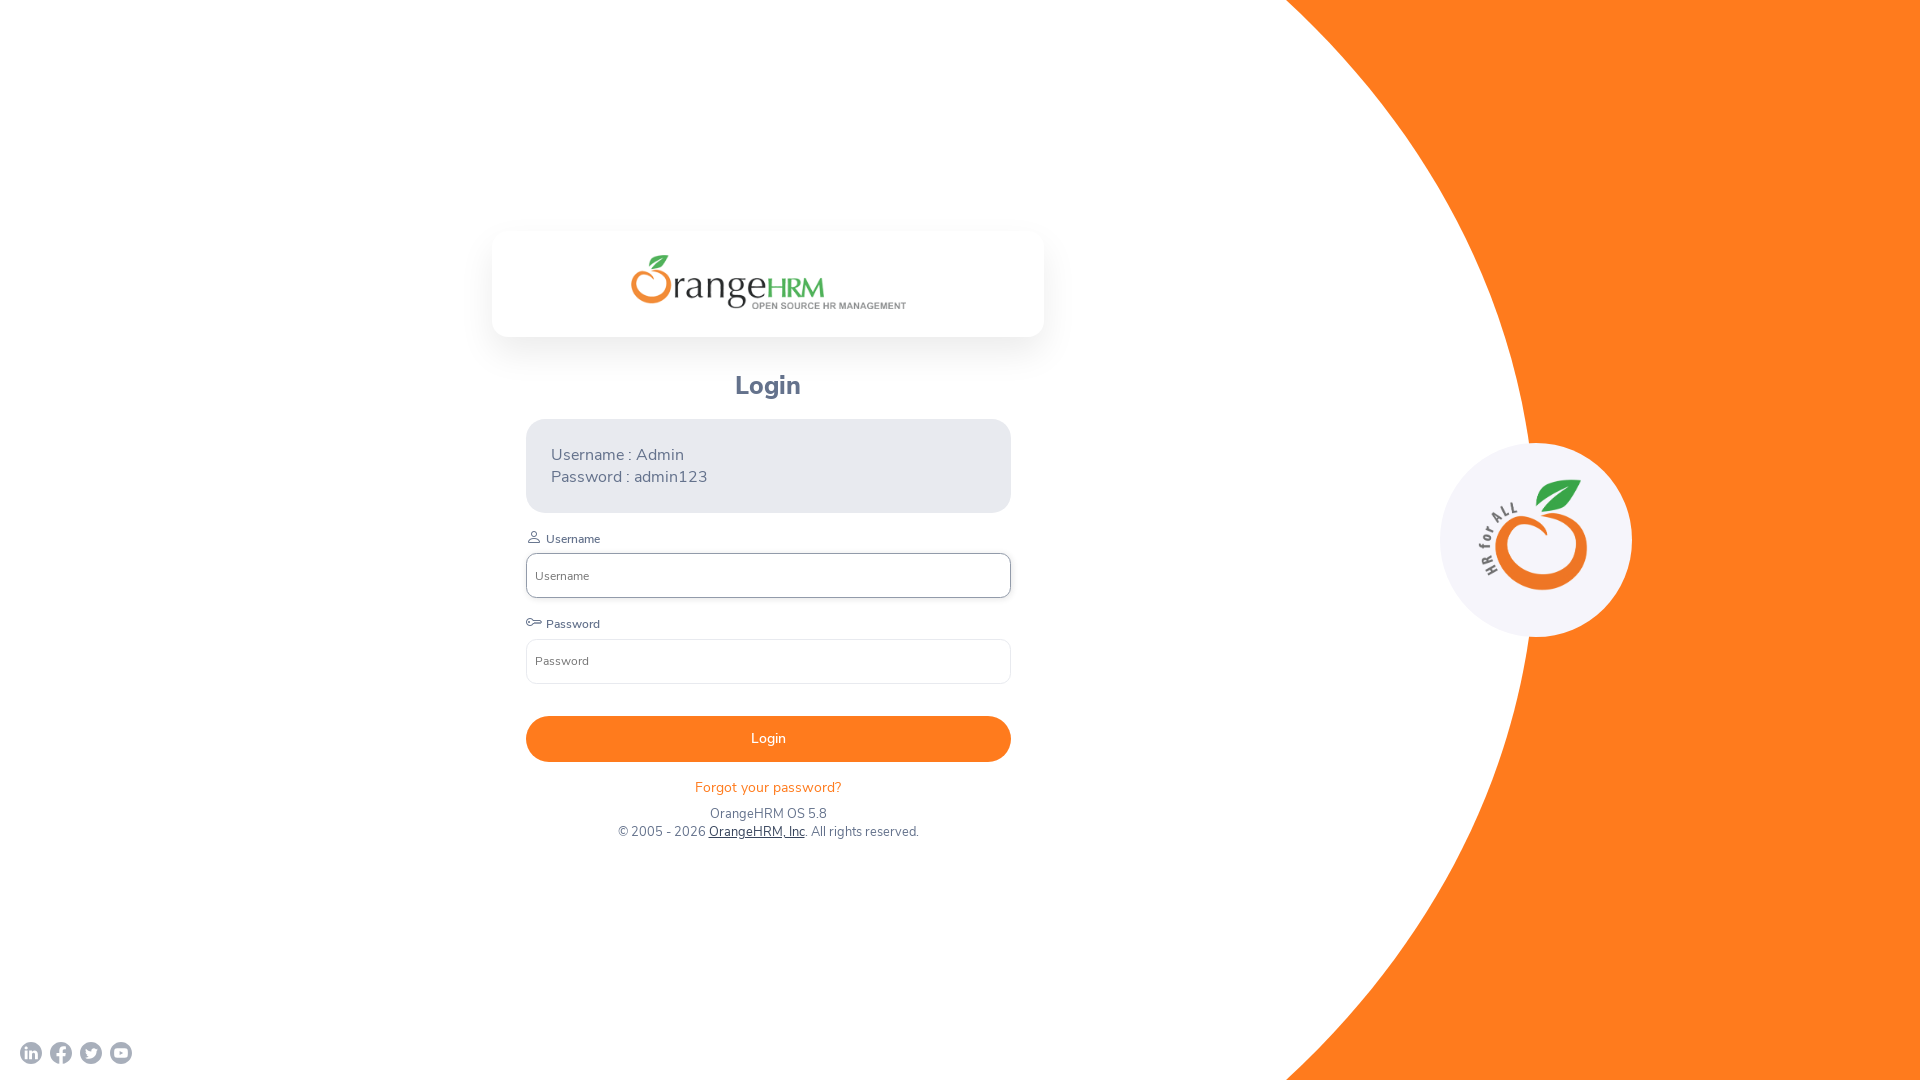

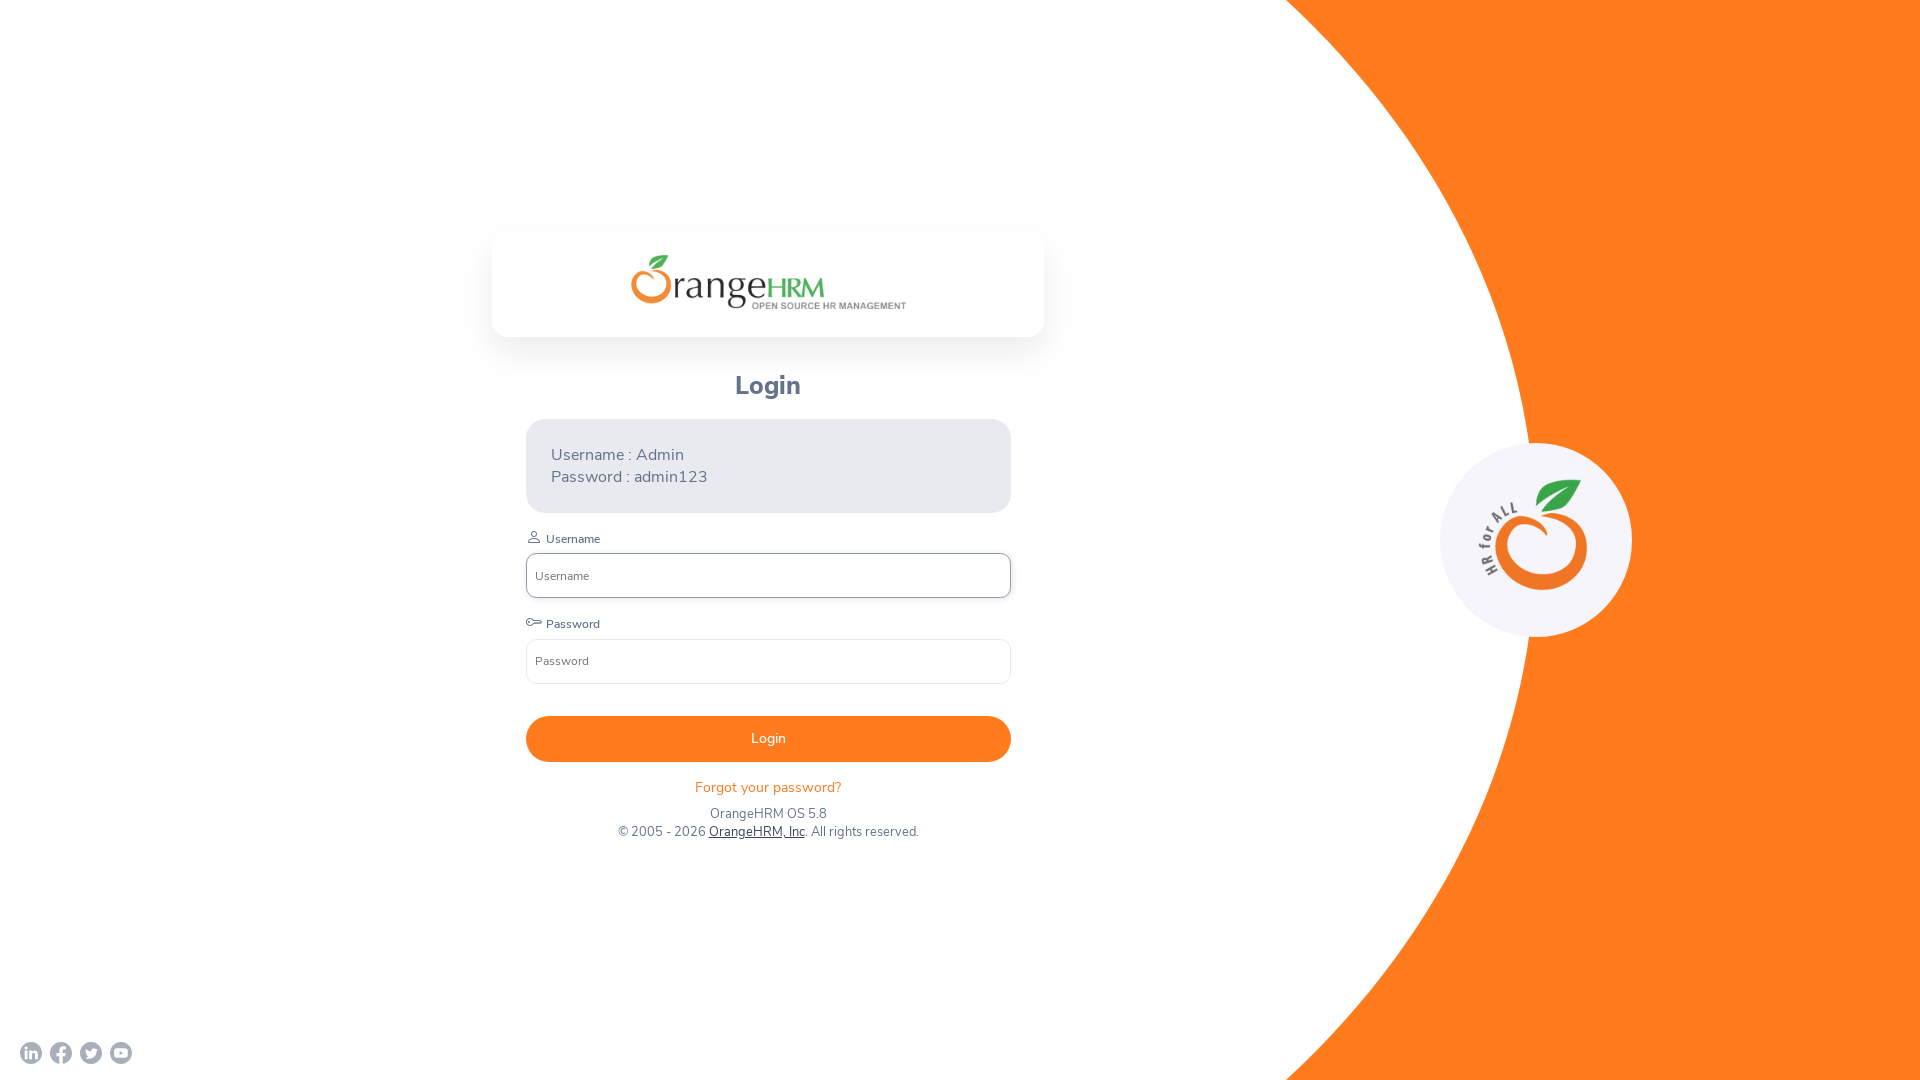